Tests navigation to the Browse Languages section and then to the "J" submenu, verifying that languages starting with J are displayed correctly.

Starting URL: http://www.99-bottles-of-beer.net/

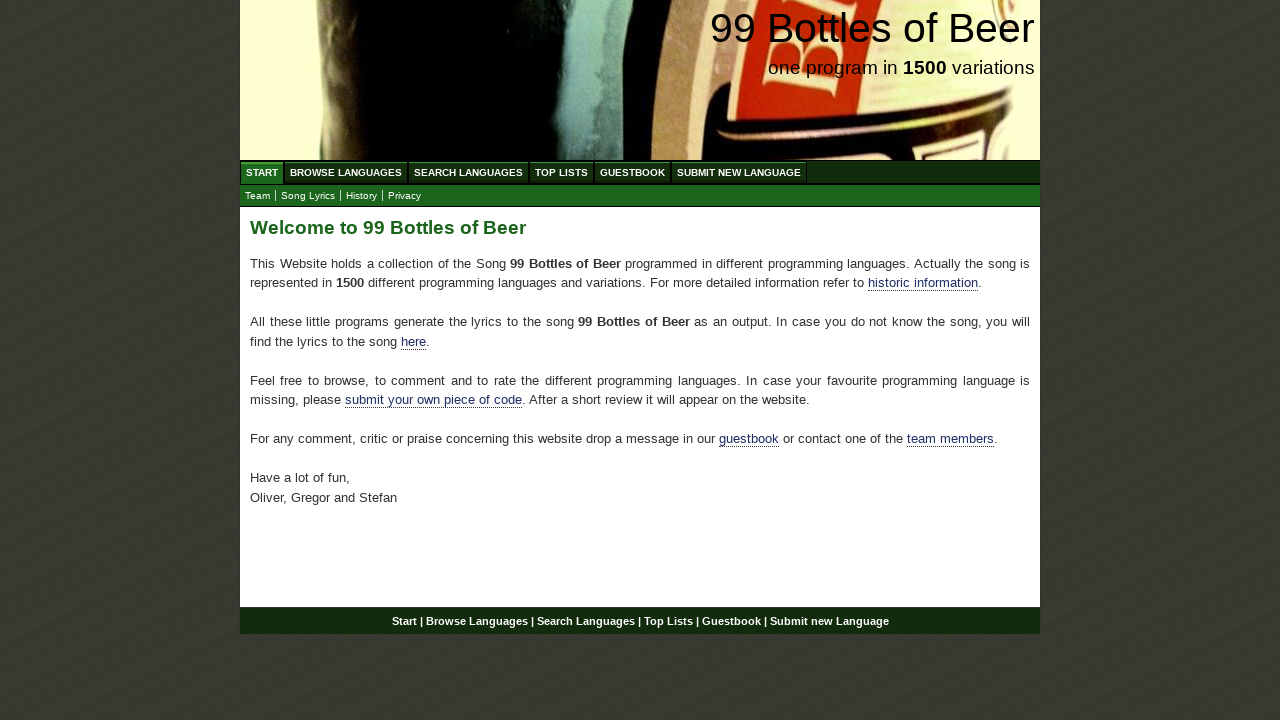

Clicked on 'Browse Languages' menu link at (346, 172) on xpath=//li/a[@href='/abc.html']
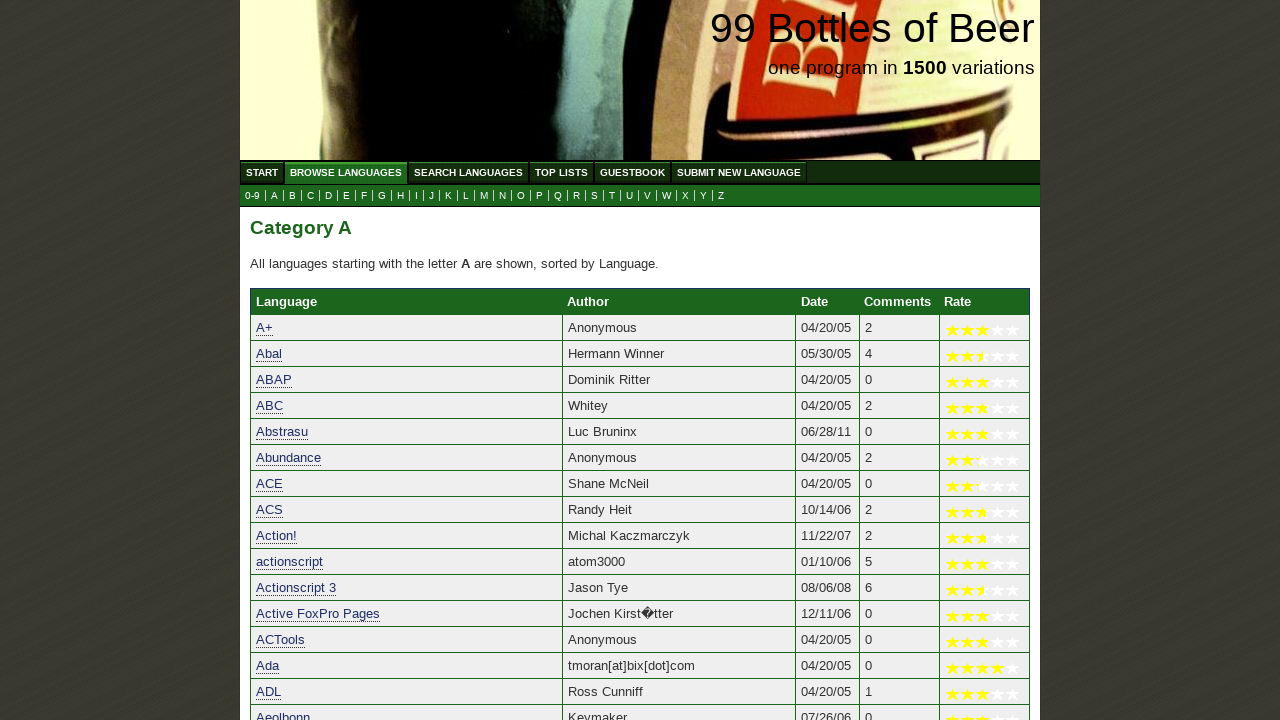

Clicked on 'J' submenu link at (432, 196) on xpath=//li/a[@href='j.html']
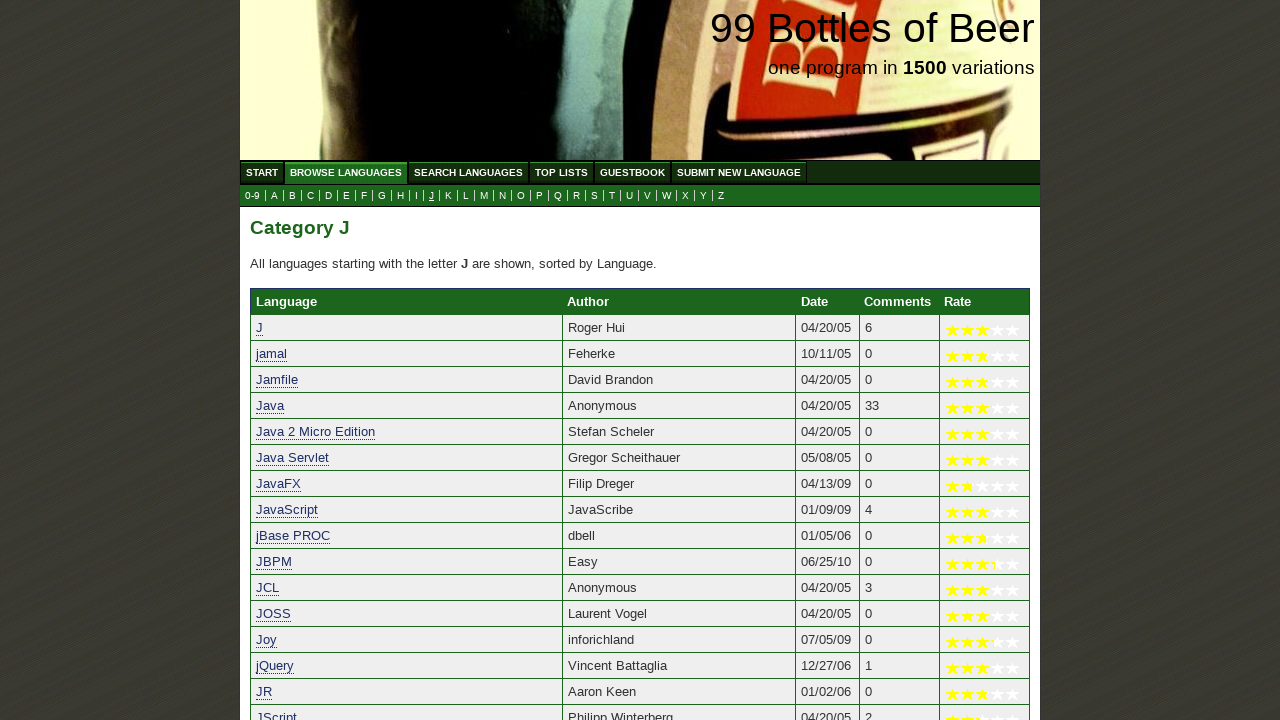

Main content paragraph loaded, languages starting with J are displayed
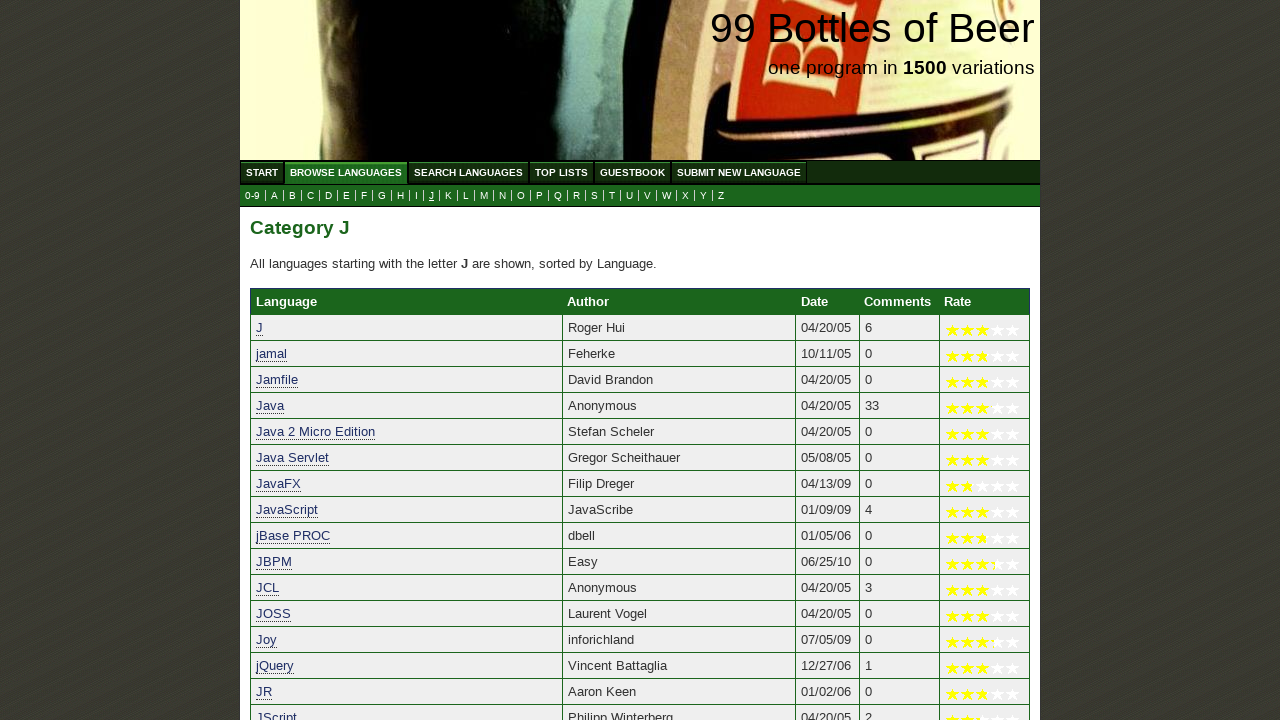

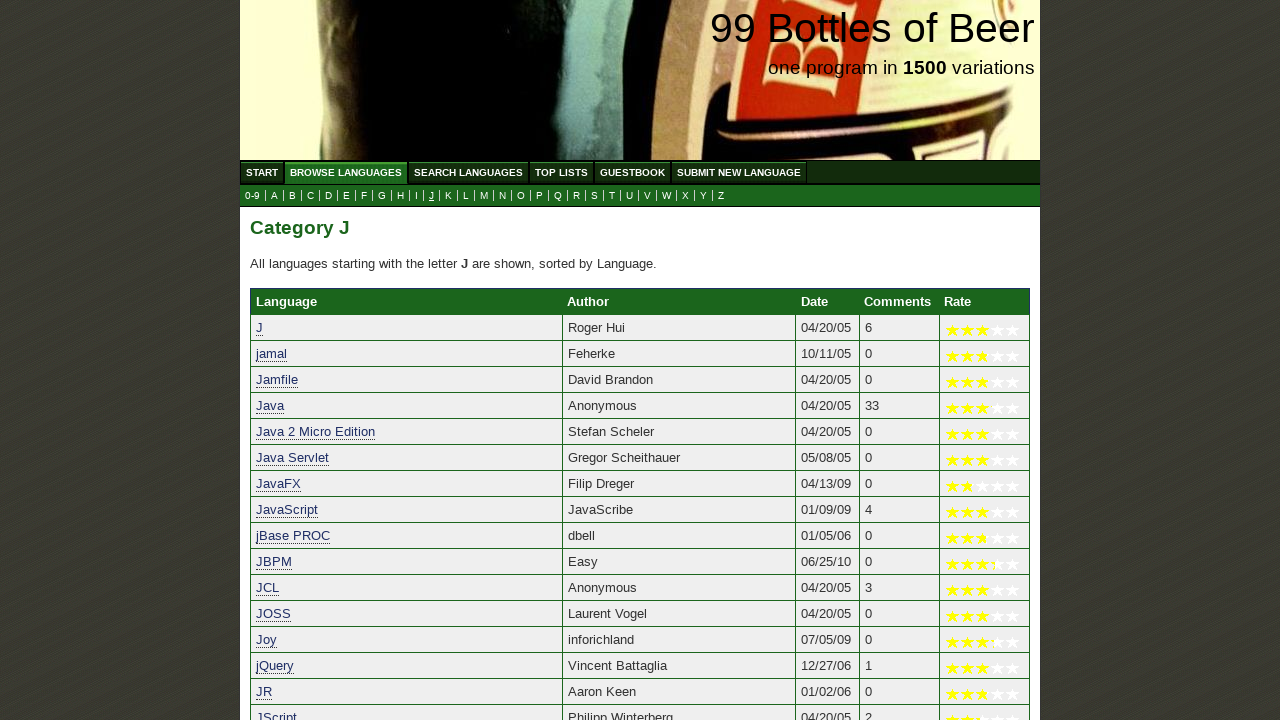